Tests drag and drop functionality by dragging an Angular element and dropping it onto a MongoDB element

Starting URL: https://demo.automationtesting.in/Static.html

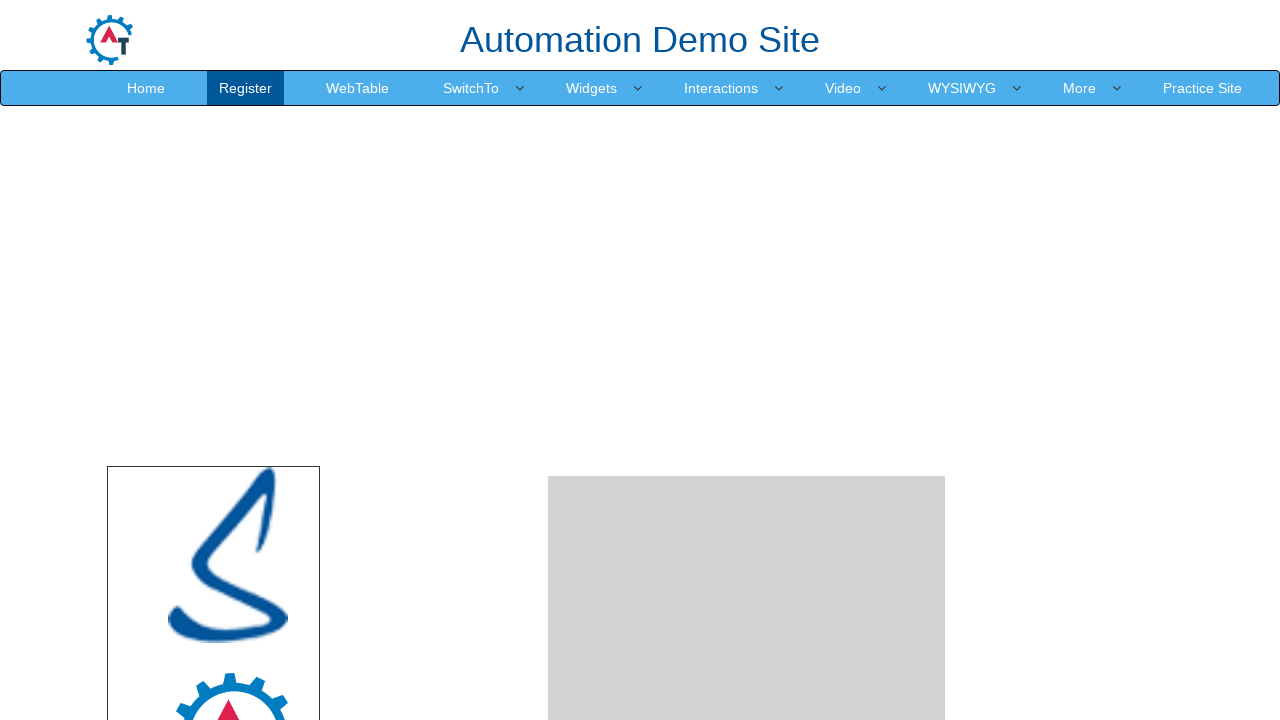

Located Angular element (#angular) as drag source
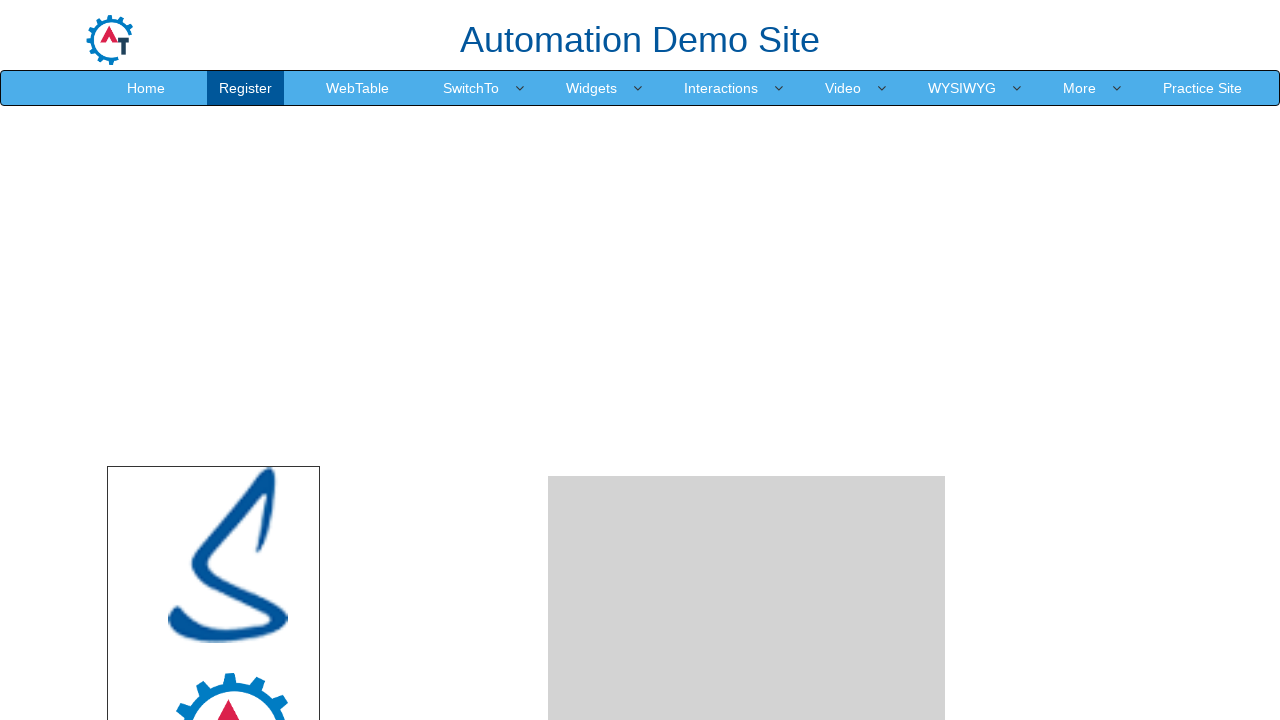

Located MongoDB element (#mongo) as drop target
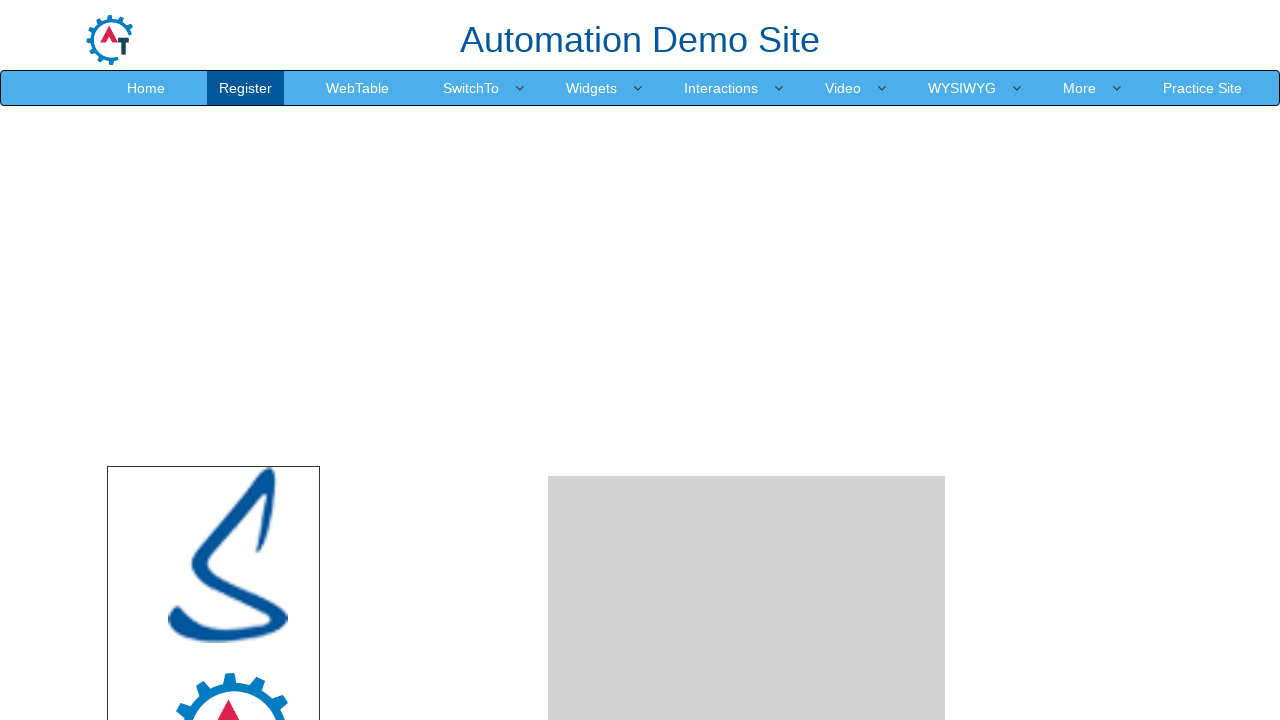

Dragged Angular element and dropped it onto MongoDB element at (228, 658)
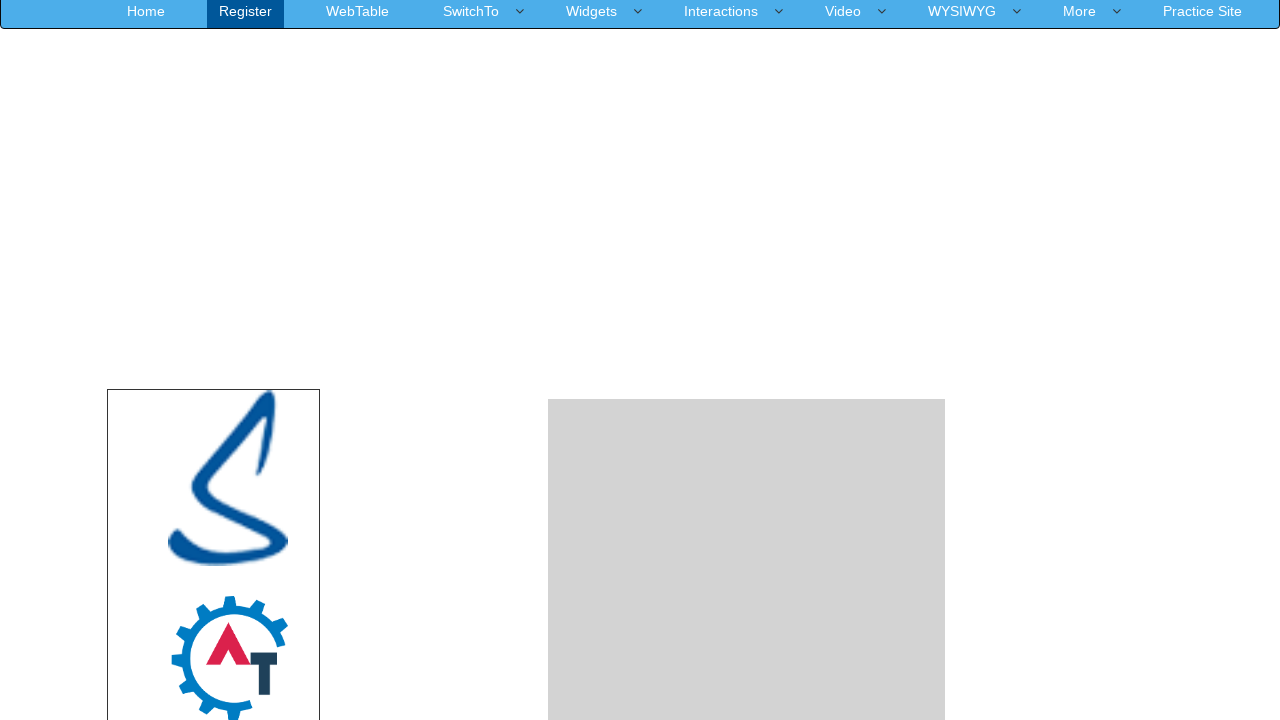

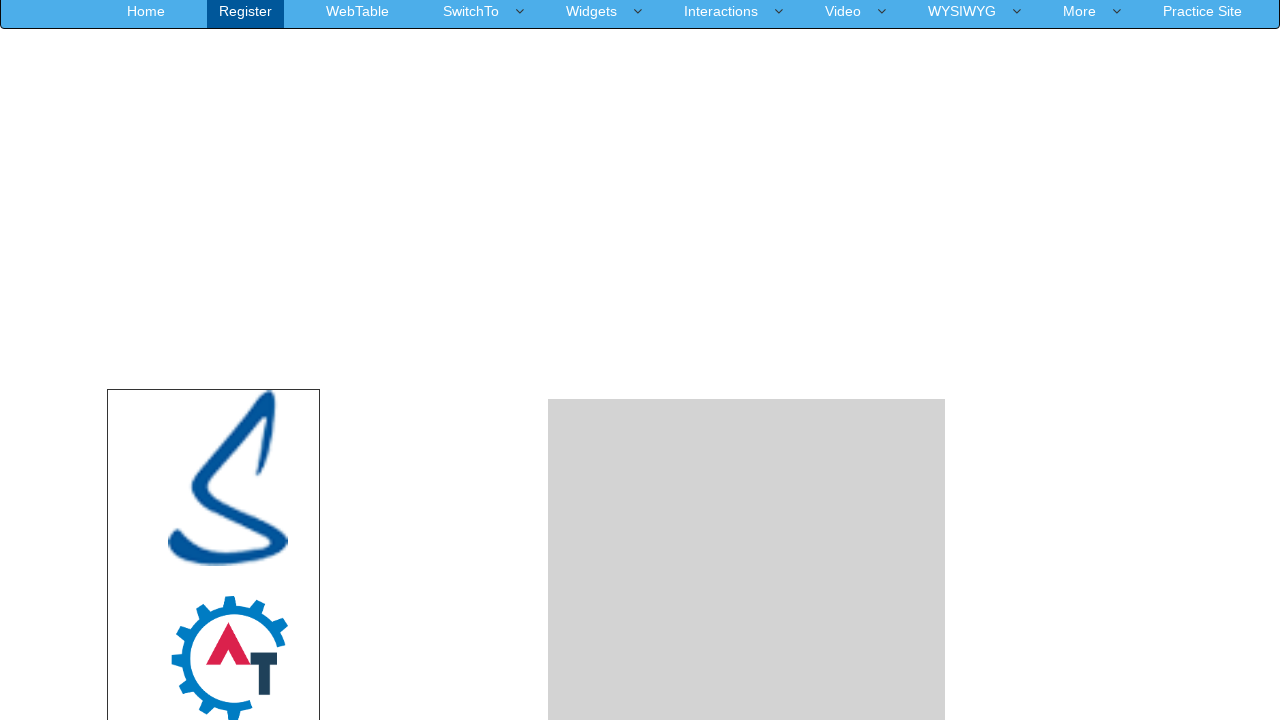